Tests a Selenium practice form by clicking on a profession radio button/checkbox element with ID "profession-0"

Starting URL: https://www.techlistic.com/p/selenium-practice-form.html

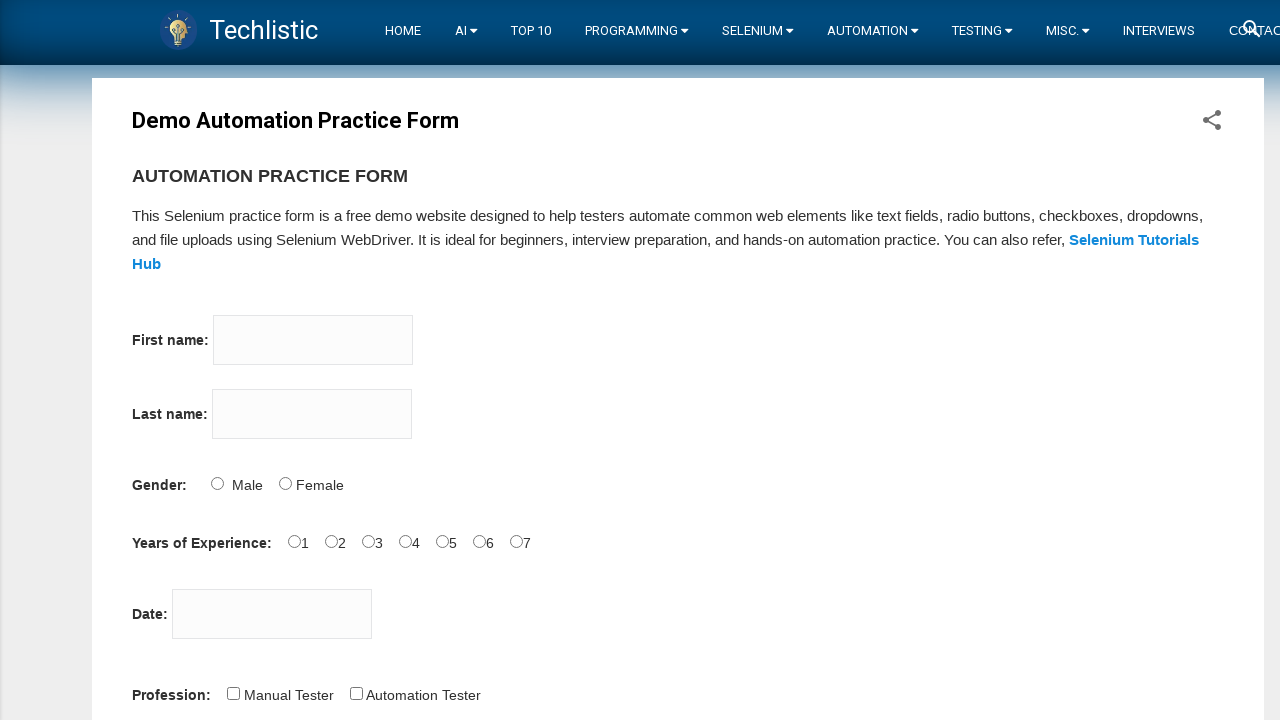

Navigated to Selenium practice form page
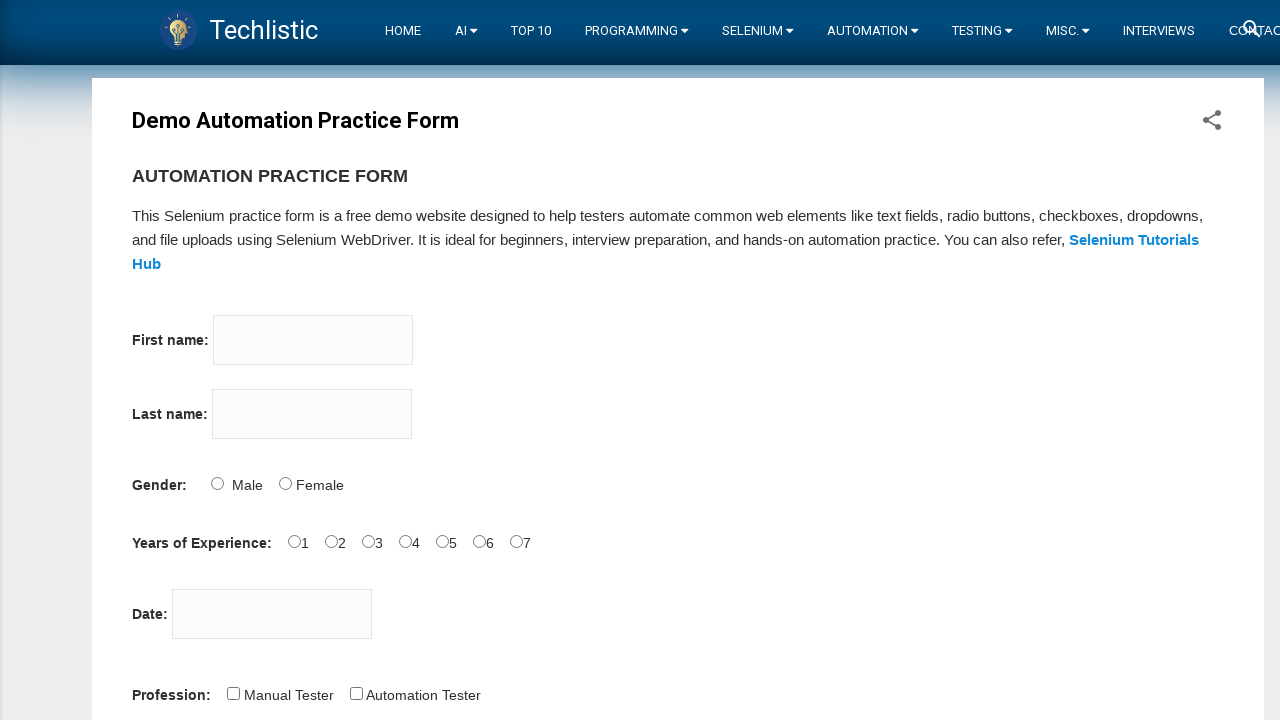

Clicked on profession radio button/checkbox element with ID 'profession-0' at (233, 693) on #profession-0
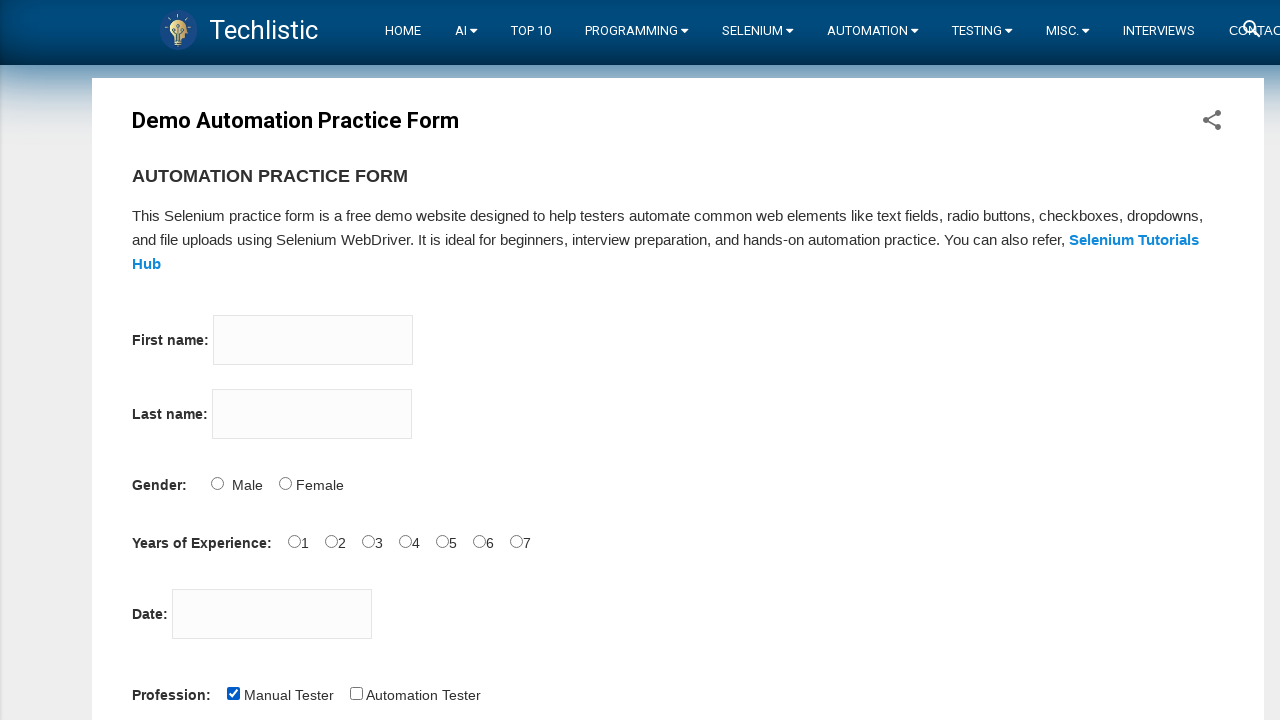

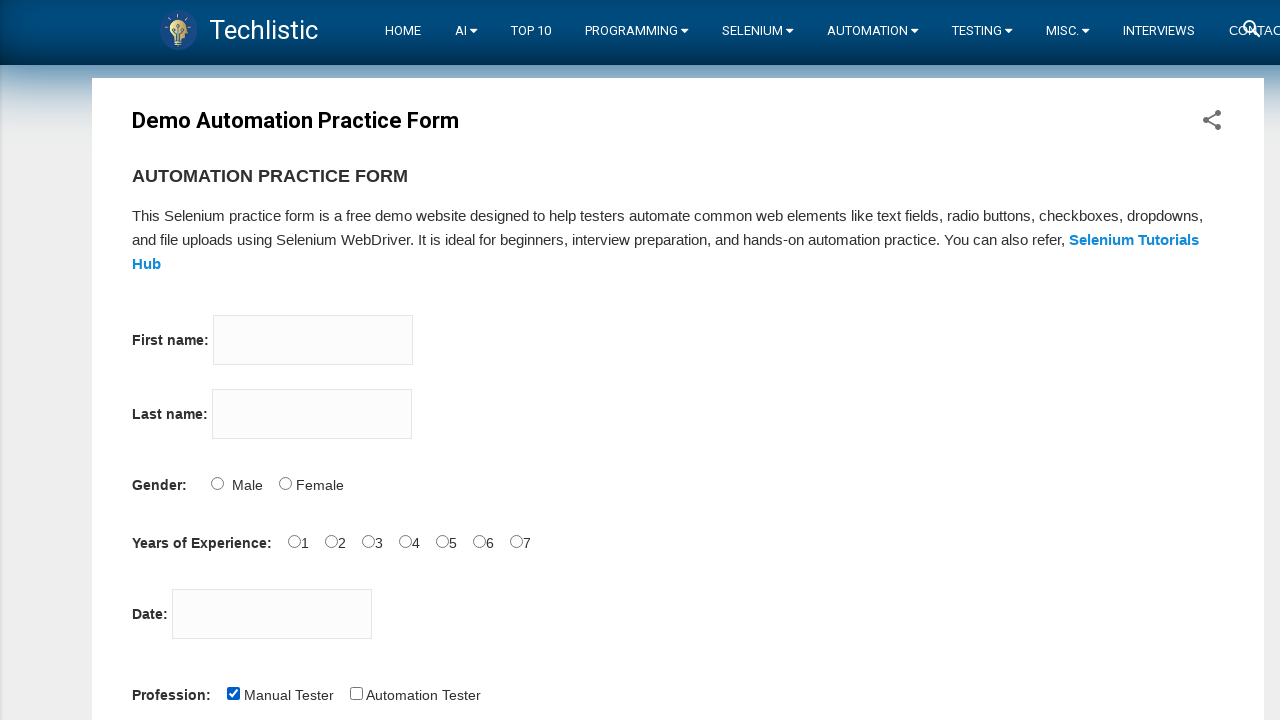